Tests filtering to display all todo items after viewing other filters

Starting URL: https://demo.playwright.dev/todomvc

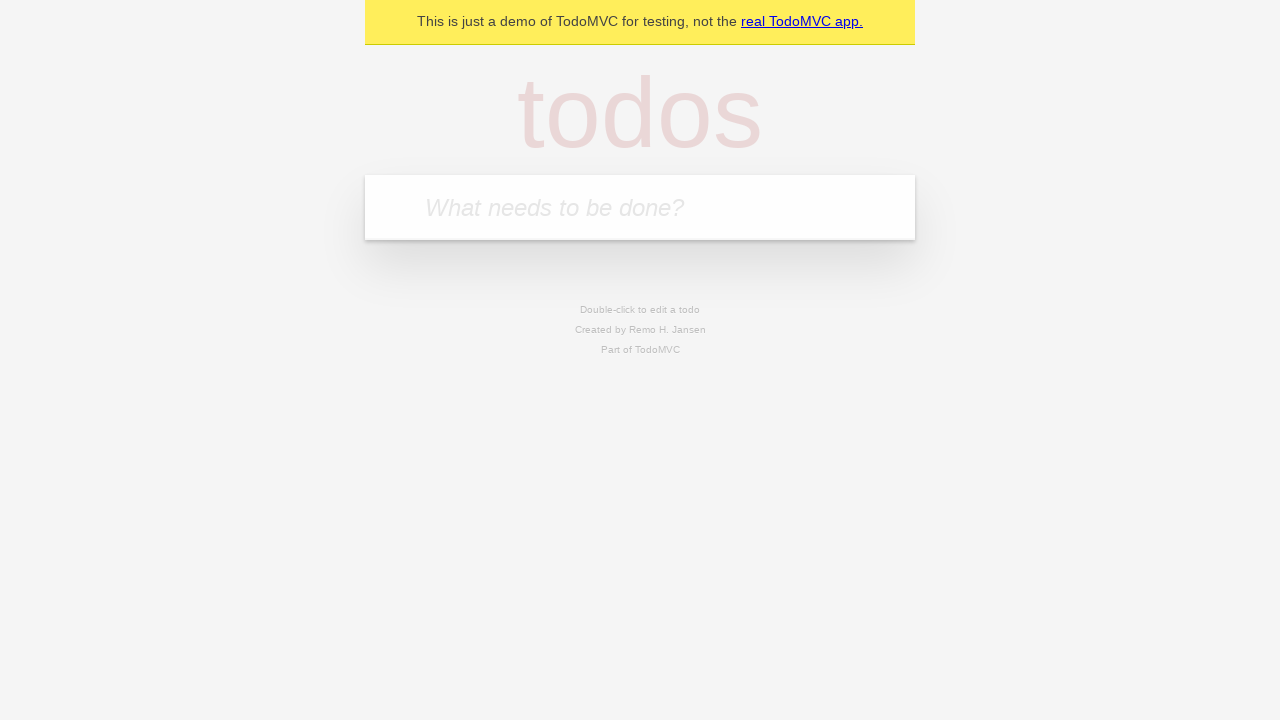

Filled todo input with 'buy some cheese' on internal:attr=[placeholder="What needs to be done?"i]
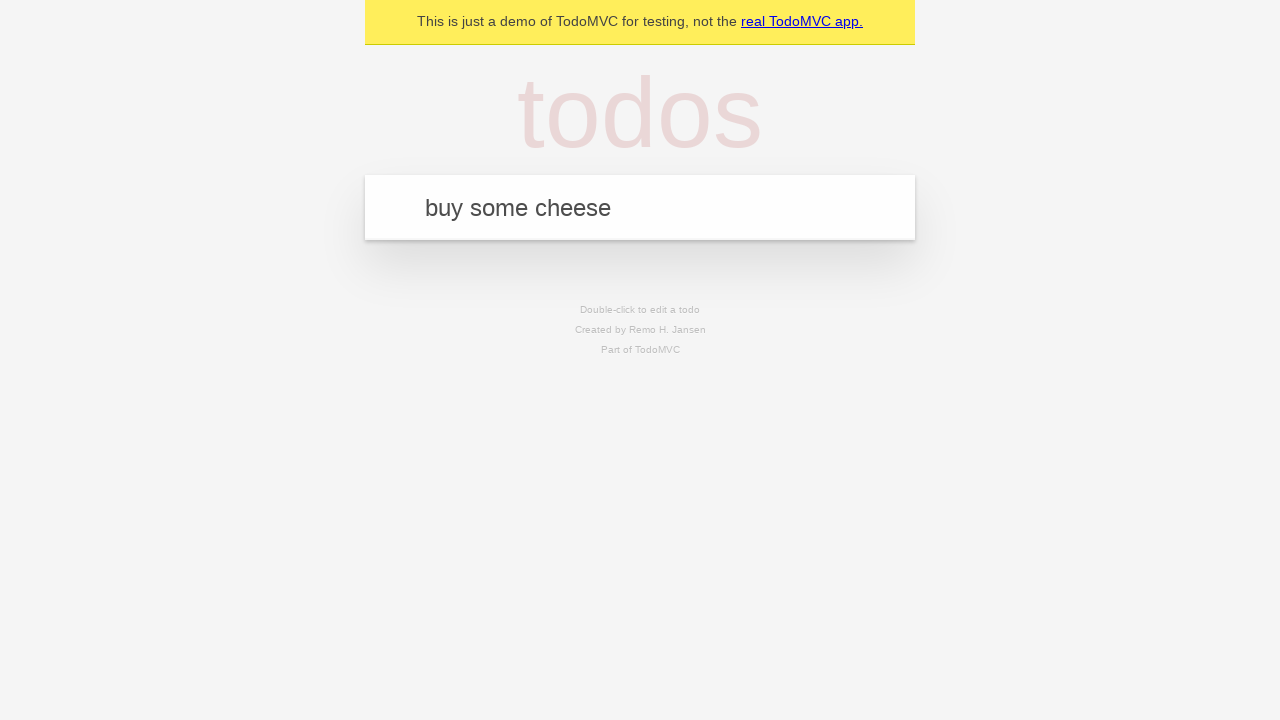

Pressed Enter to add first todo 'buy some cheese' on internal:attr=[placeholder="What needs to be done?"i]
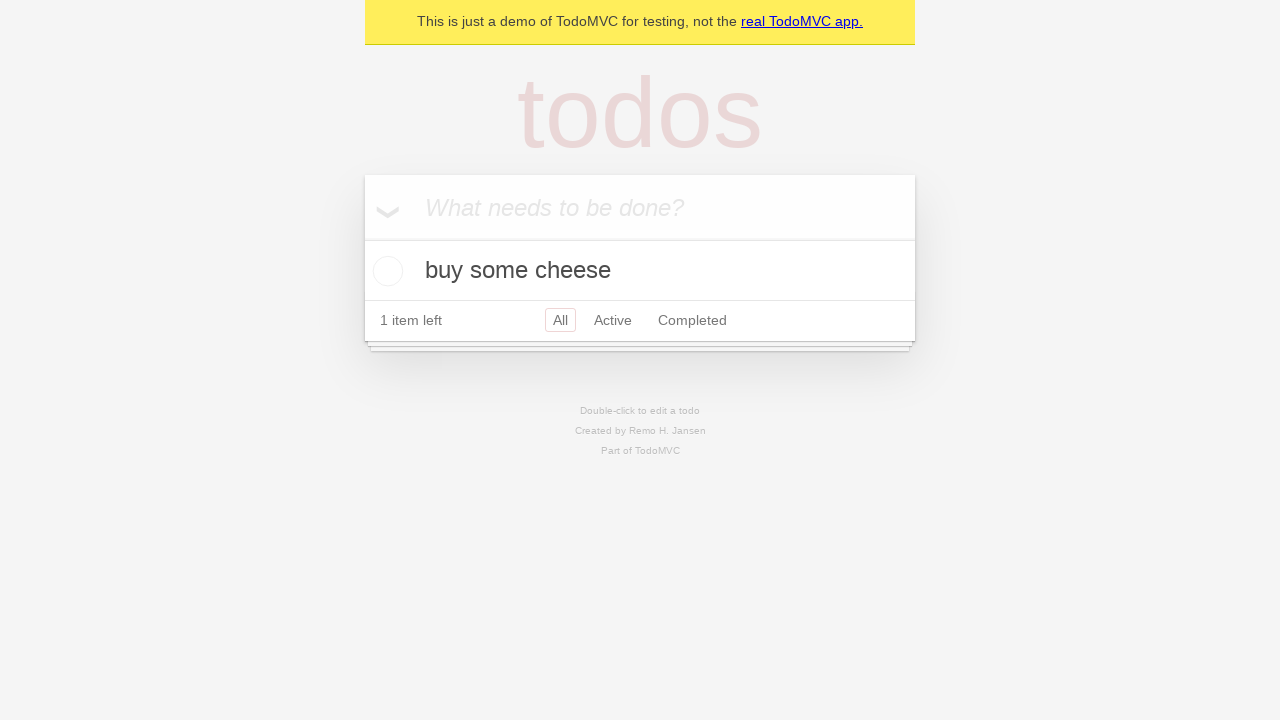

Filled todo input with 'feed the cat' on internal:attr=[placeholder="What needs to be done?"i]
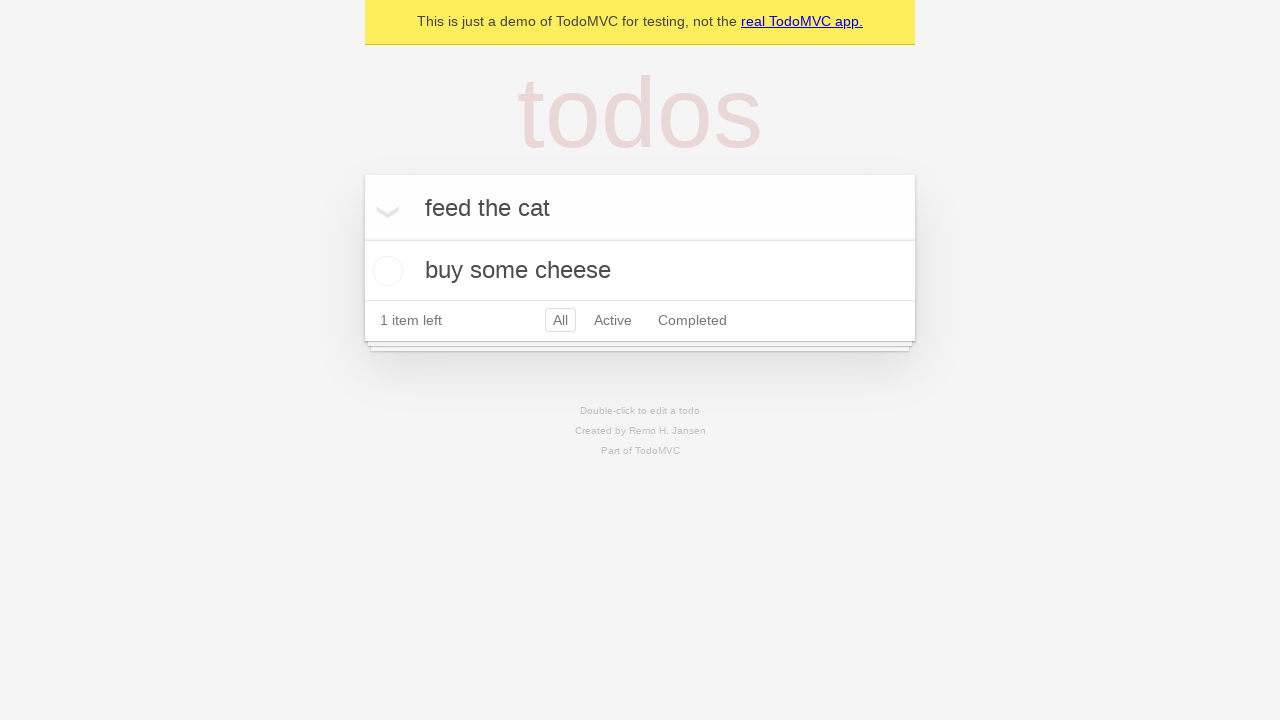

Pressed Enter to add second todo 'feed the cat' on internal:attr=[placeholder="What needs to be done?"i]
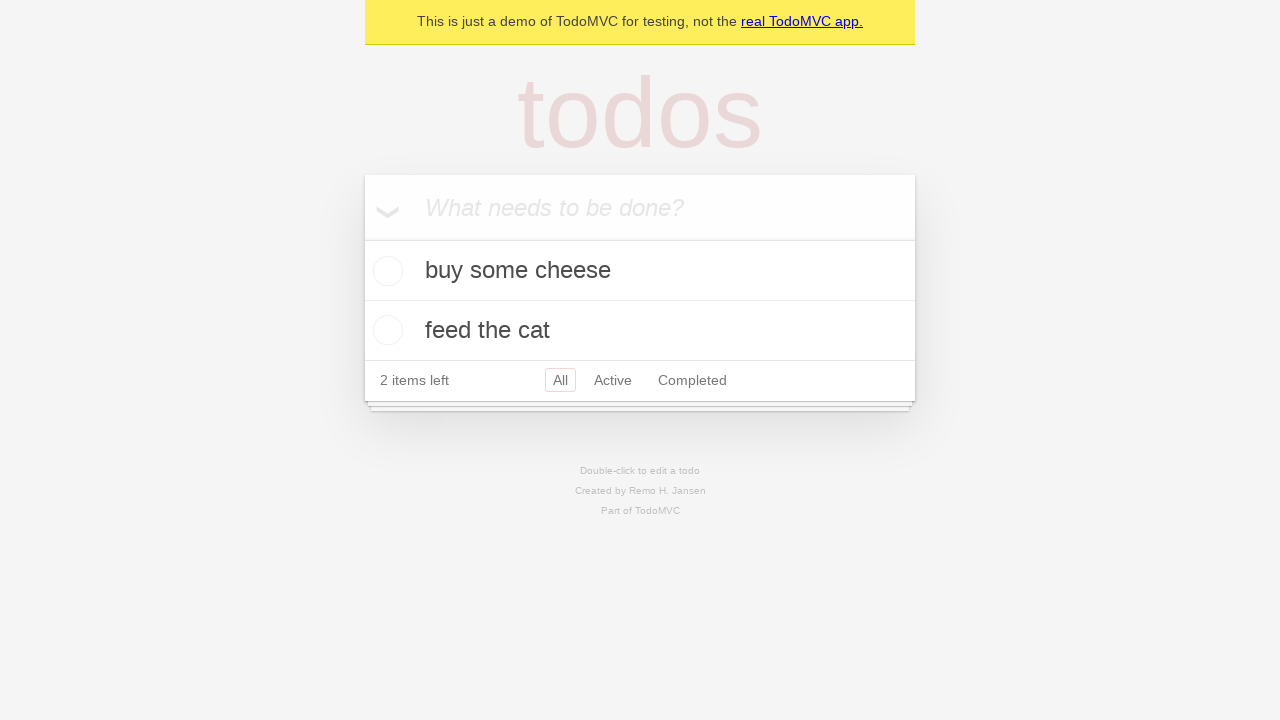

Filled todo input with 'book a doctors appointment' on internal:attr=[placeholder="What needs to be done?"i]
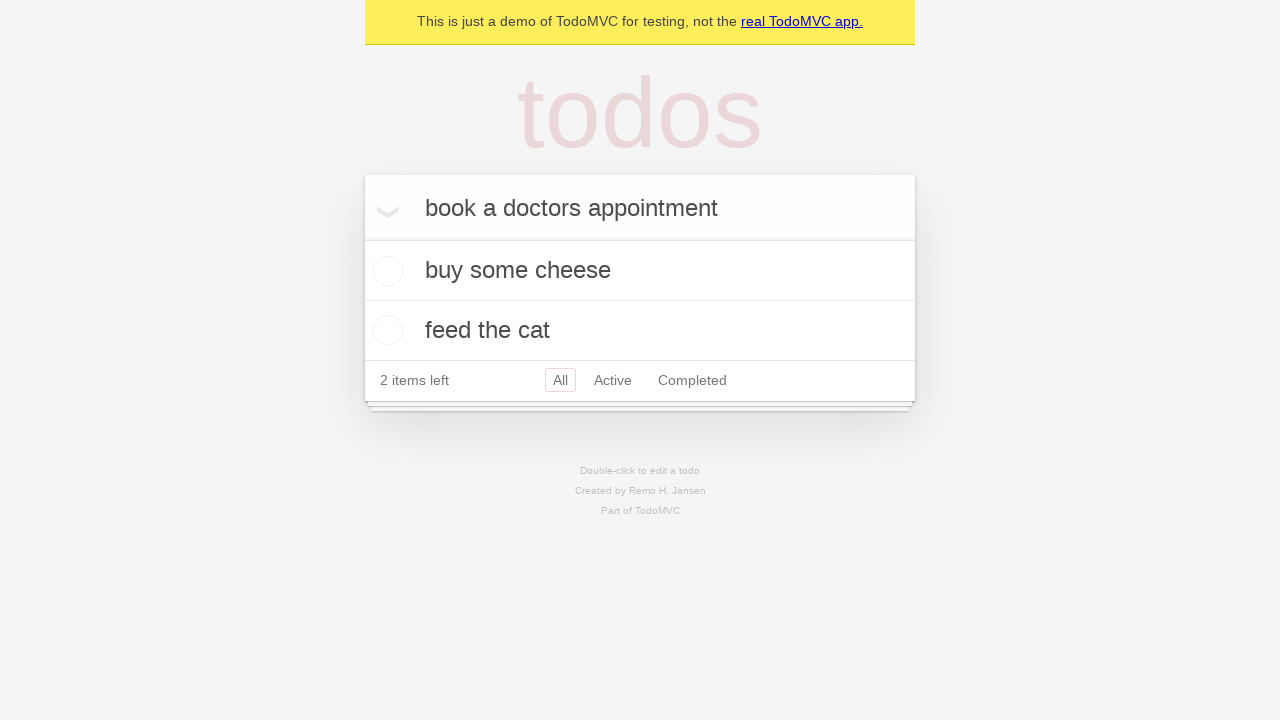

Pressed Enter to add third todo 'book a doctors appointment' on internal:attr=[placeholder="What needs to be done?"i]
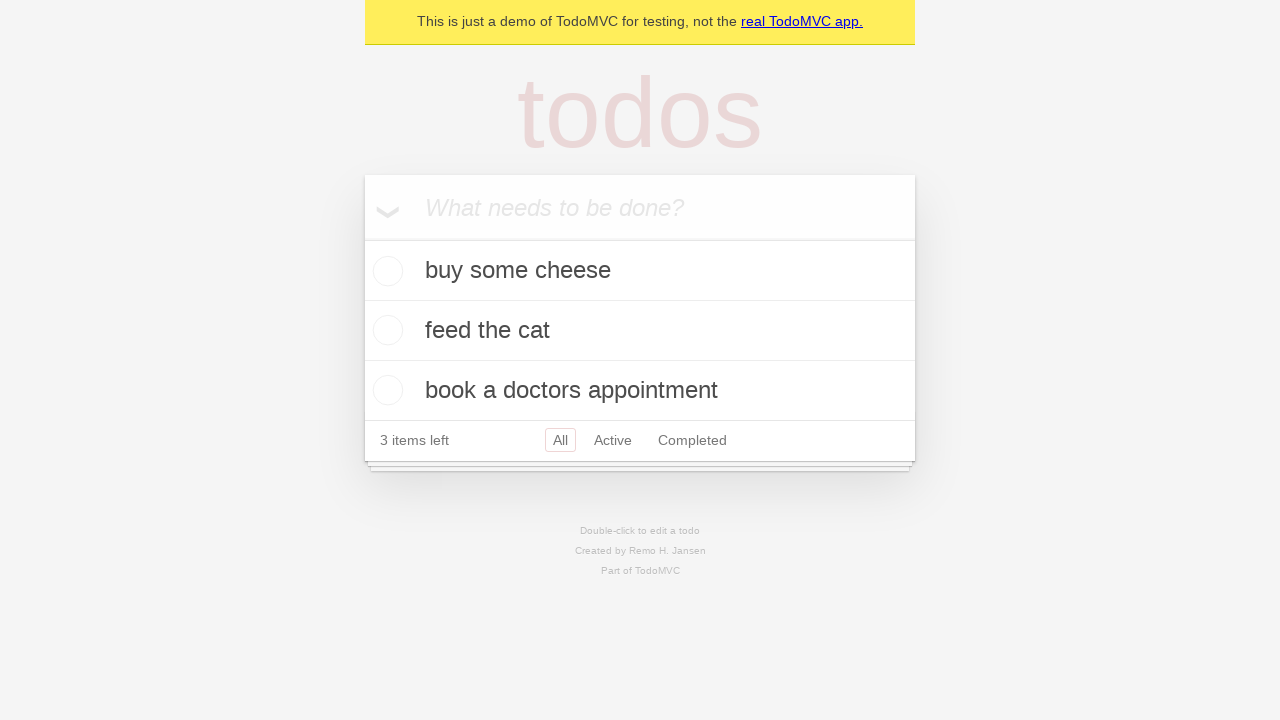

Checked the second todo item at (385, 330) on internal:testid=[data-testid="todo-item"s] >> nth=1 >> internal:role=checkbox
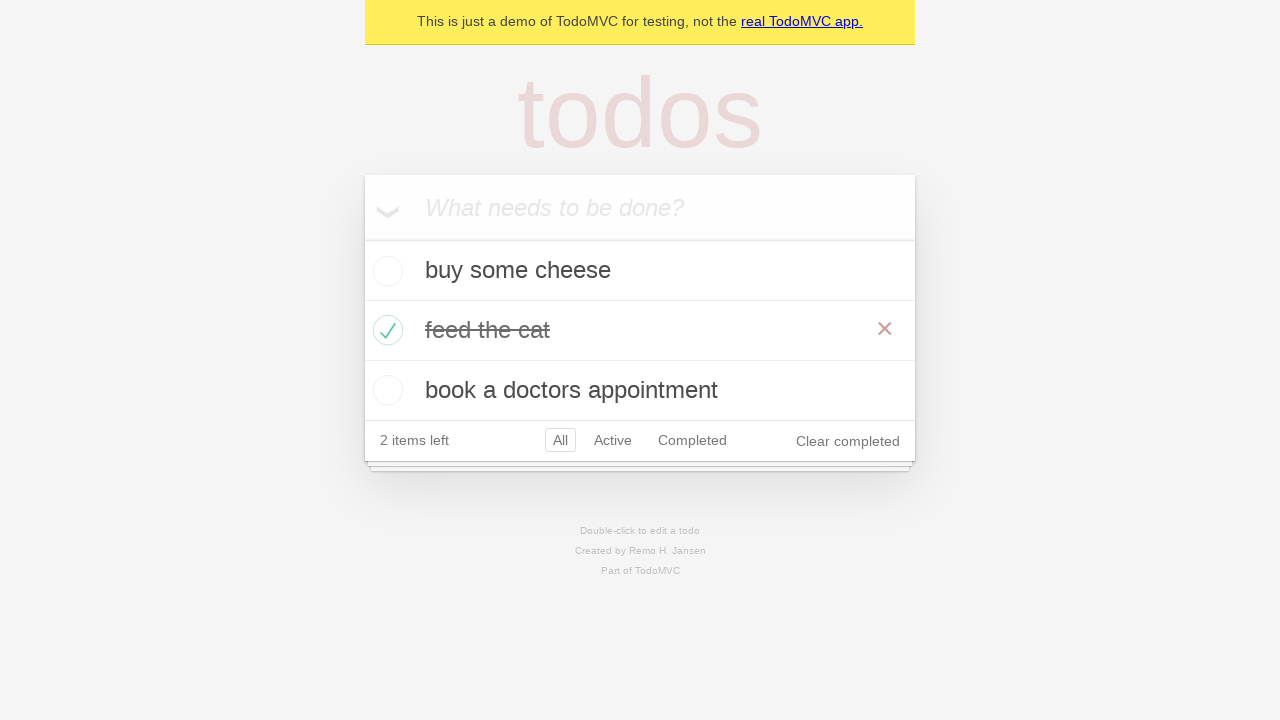

Clicked 'Active' filter to show only active todos at (613, 440) on internal:role=link[name="Active"i]
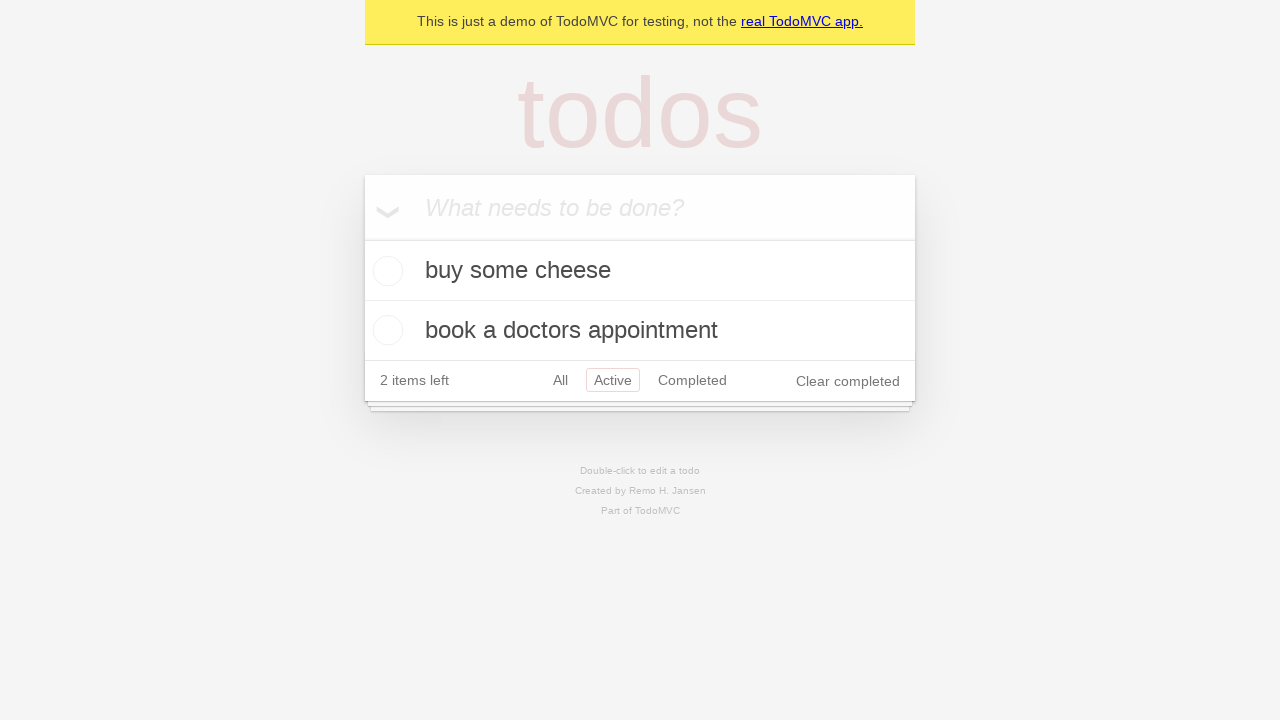

Clicked 'Completed' filter to show only completed todos at (692, 380) on internal:role=link[name="Completed"i]
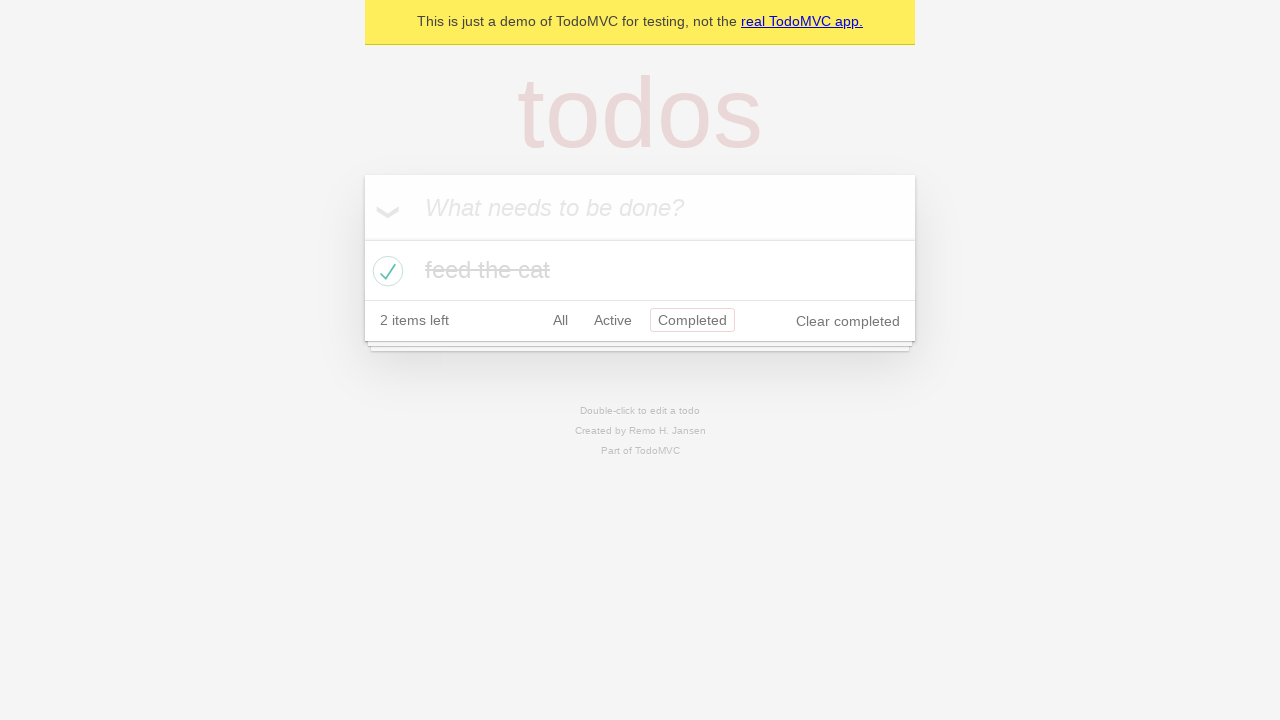

Clicked 'All' filter to display all todo items at (560, 320) on internal:role=link[name="All"i]
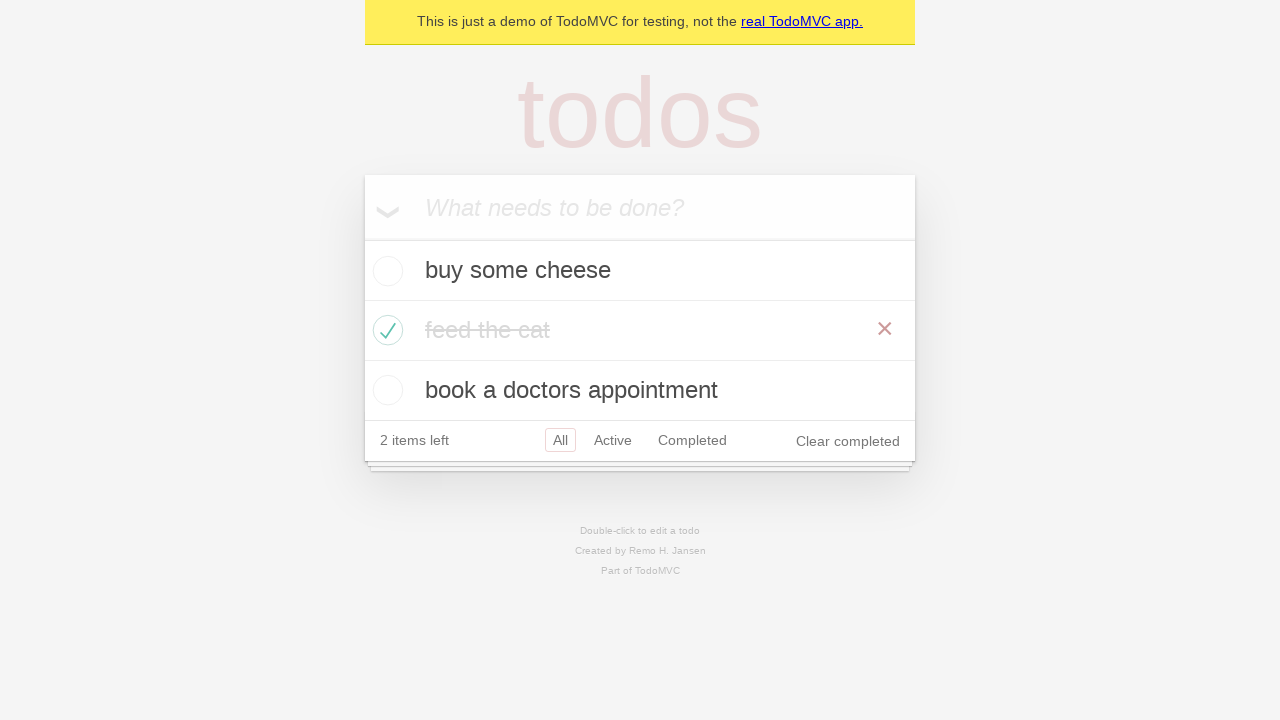

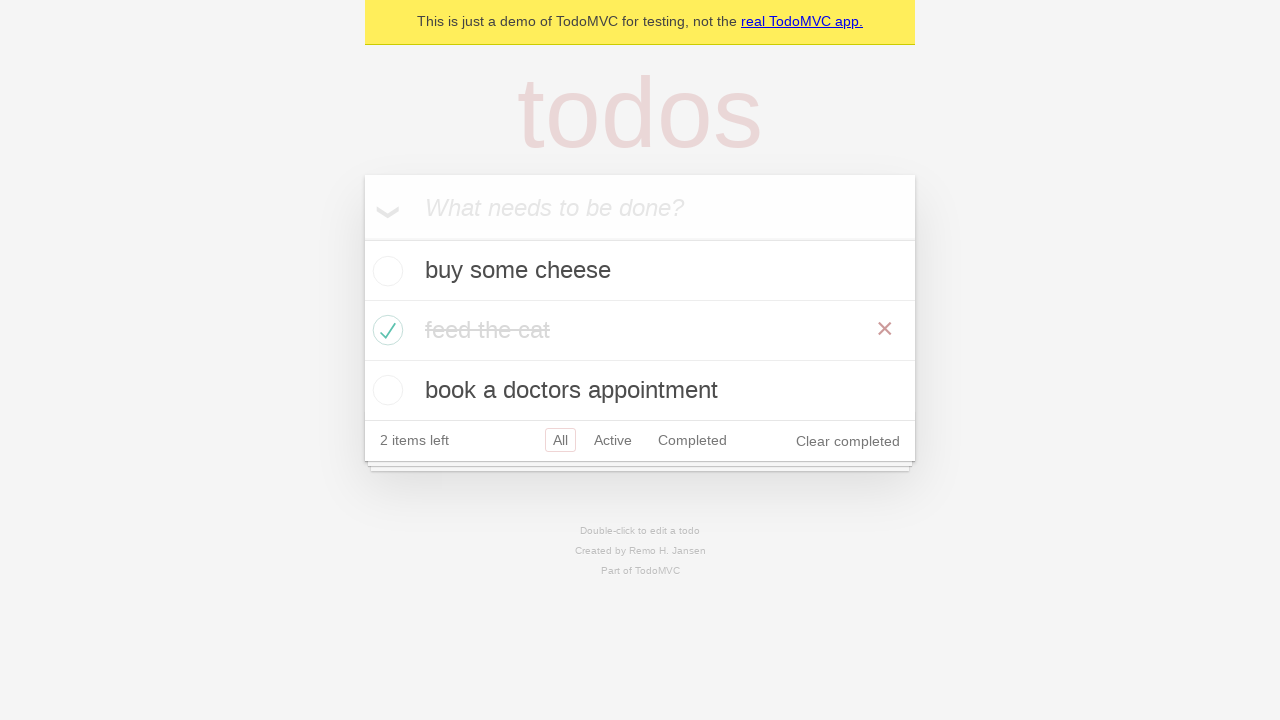